Tests the text box form by filling in name and email fields, submitting, and verifying the output displays the entered values

Starting URL: https://demoqa.com/

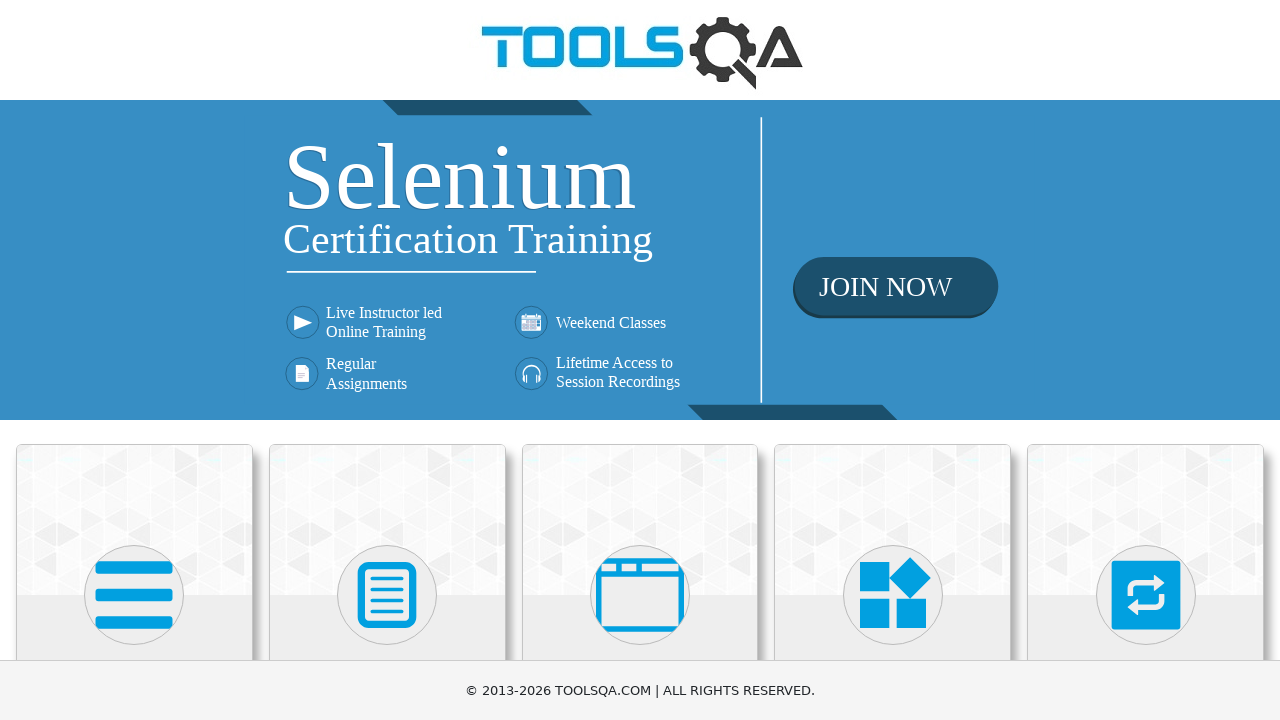

Clicked on Elements card at (134, 520) on xpath=(//div[@class='card-up'])[1]
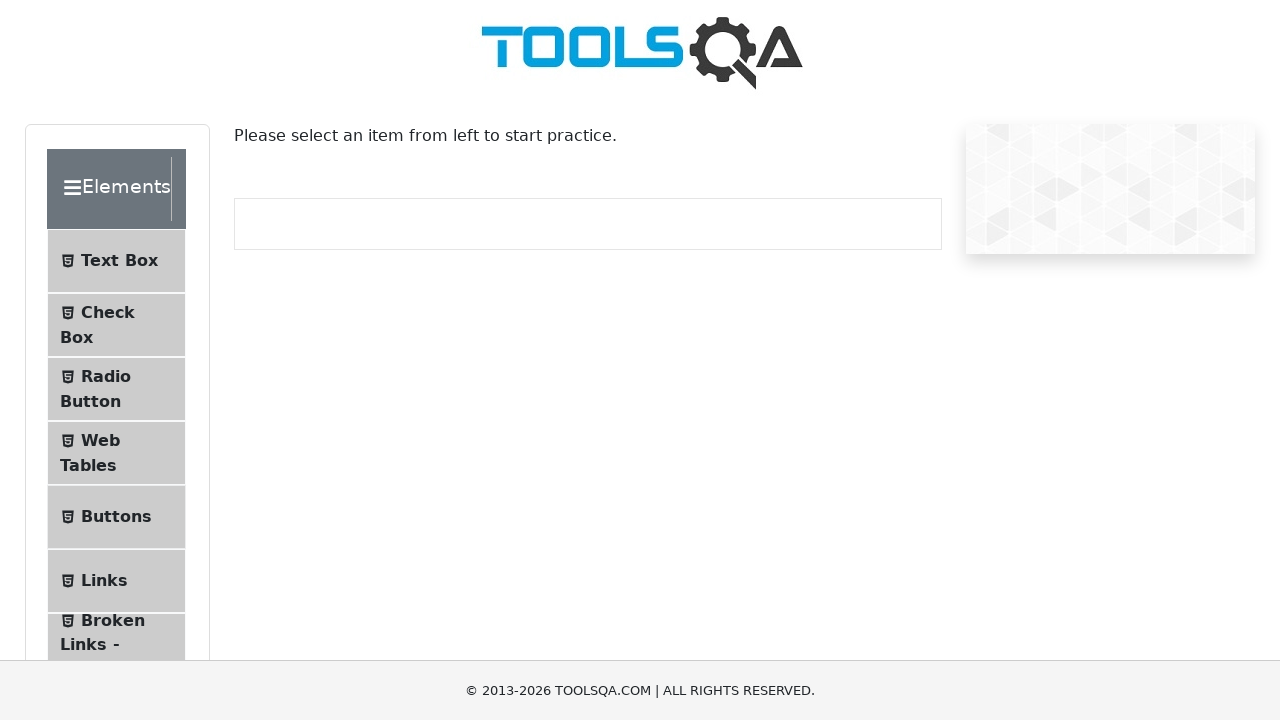

Clicked on Text Box menu item at (119, 261) on xpath=//span[contains(text(), 'Text Box')]
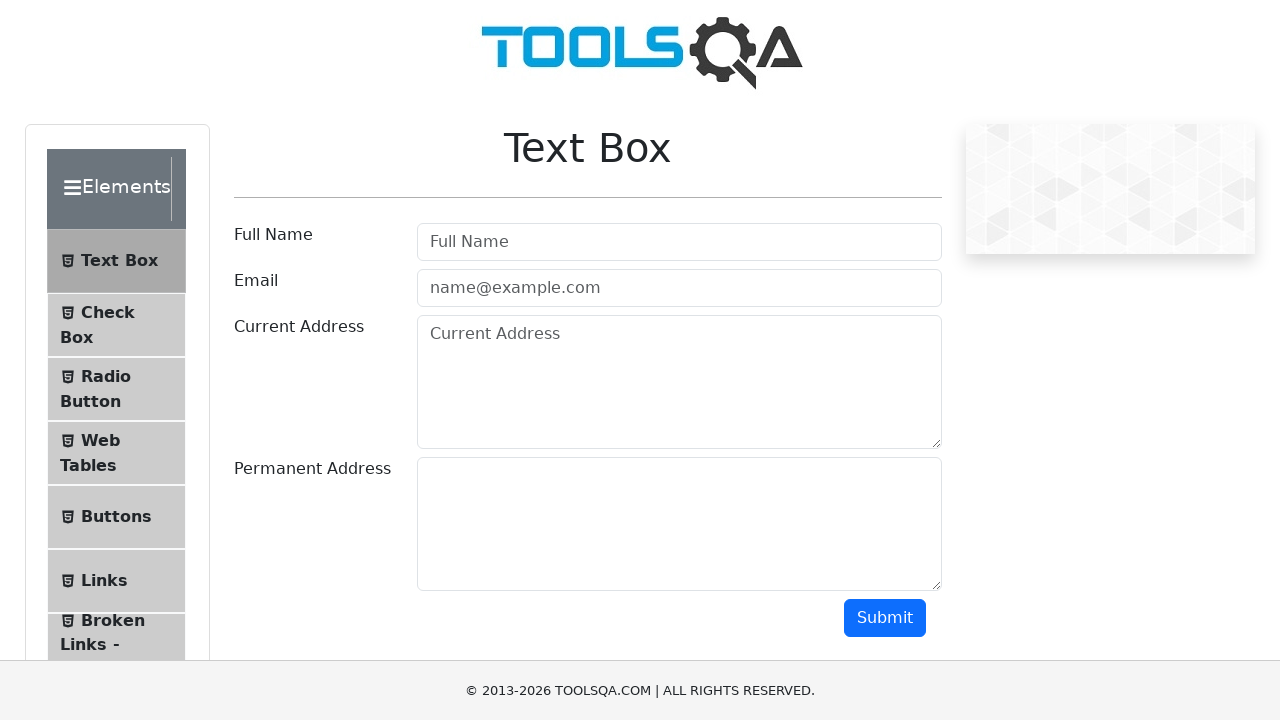

Filled in name field with 'Jane Dou' on #userName
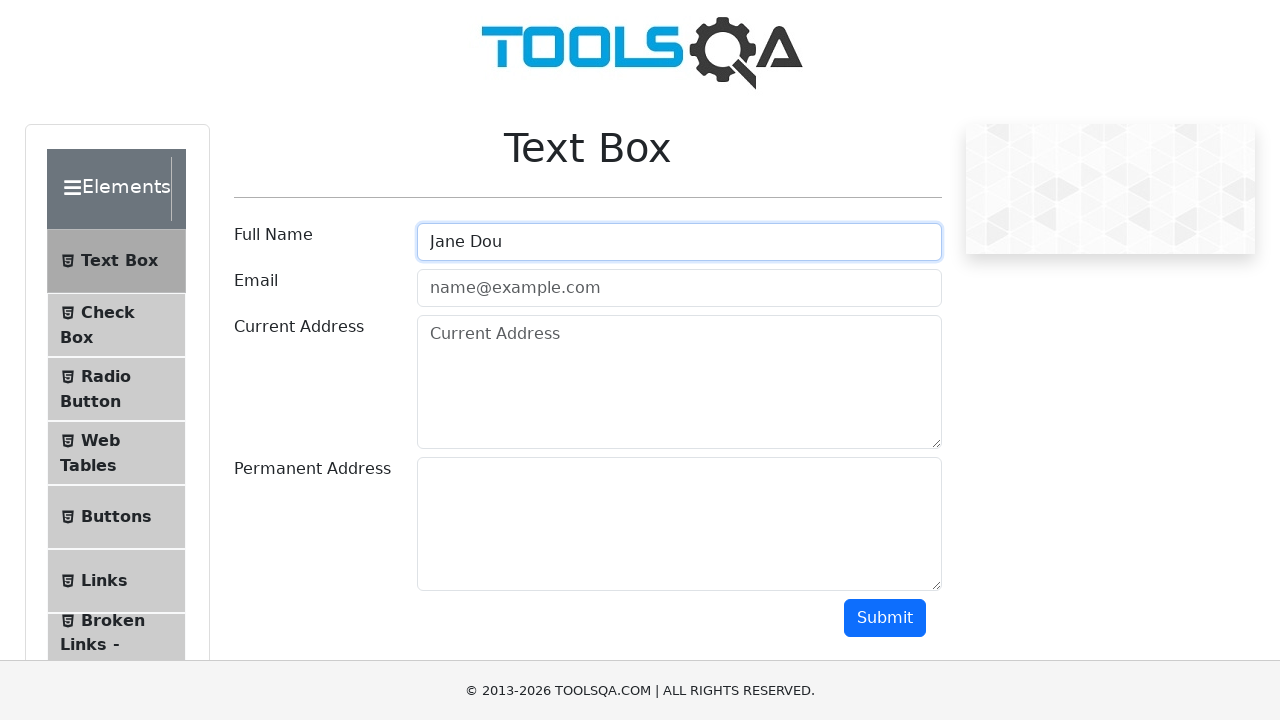

Filled in email field with 'example@example.com' on #userEmail
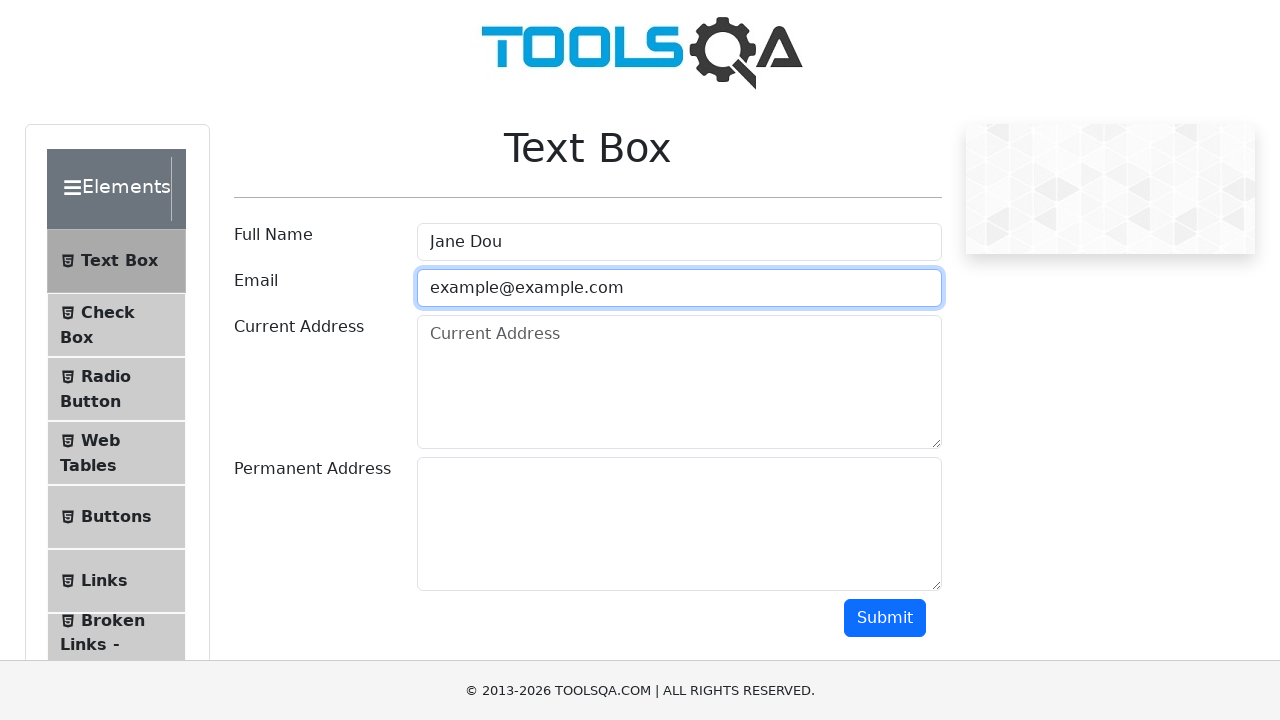

Clicked submit button at (885, 618) on #submit
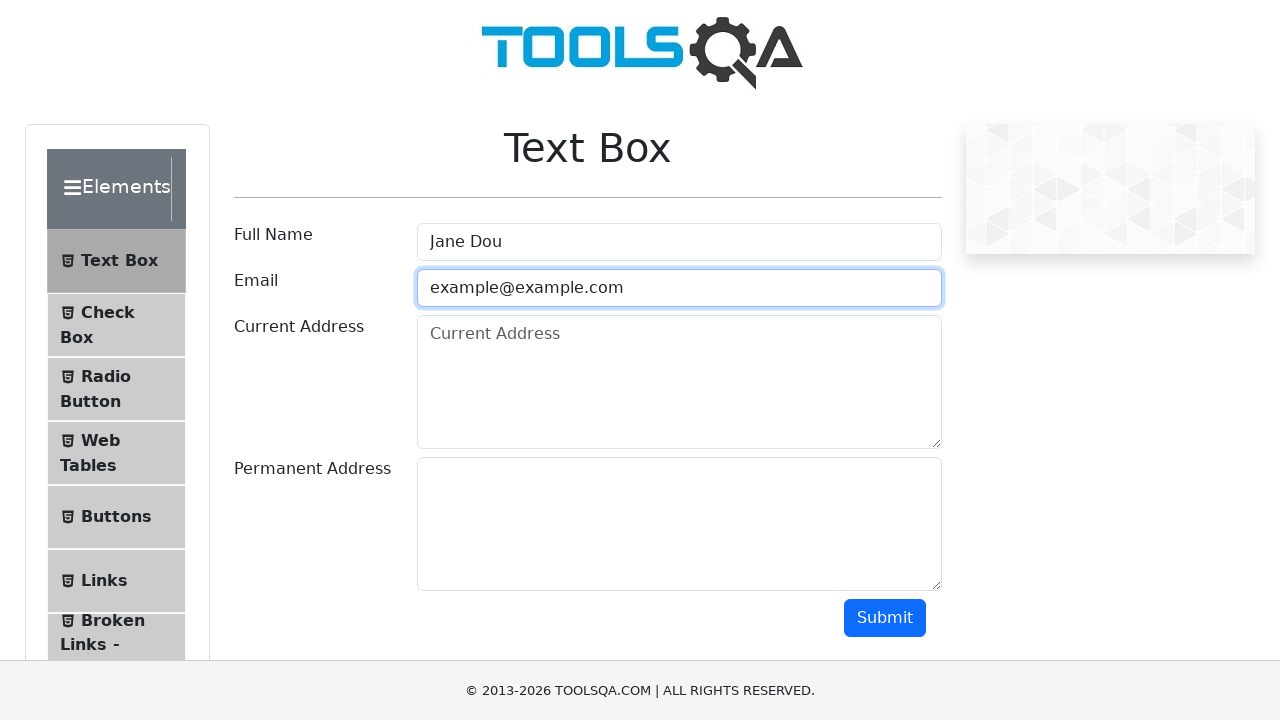

Output section loaded with name field visible
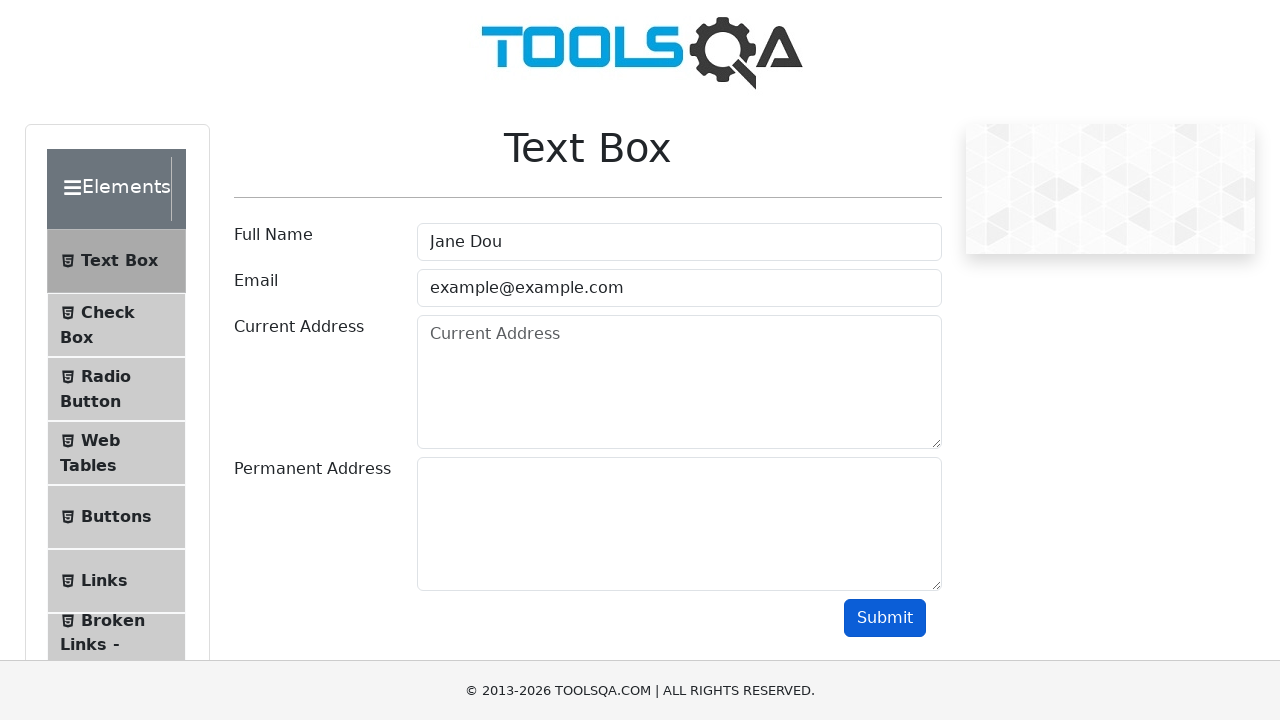

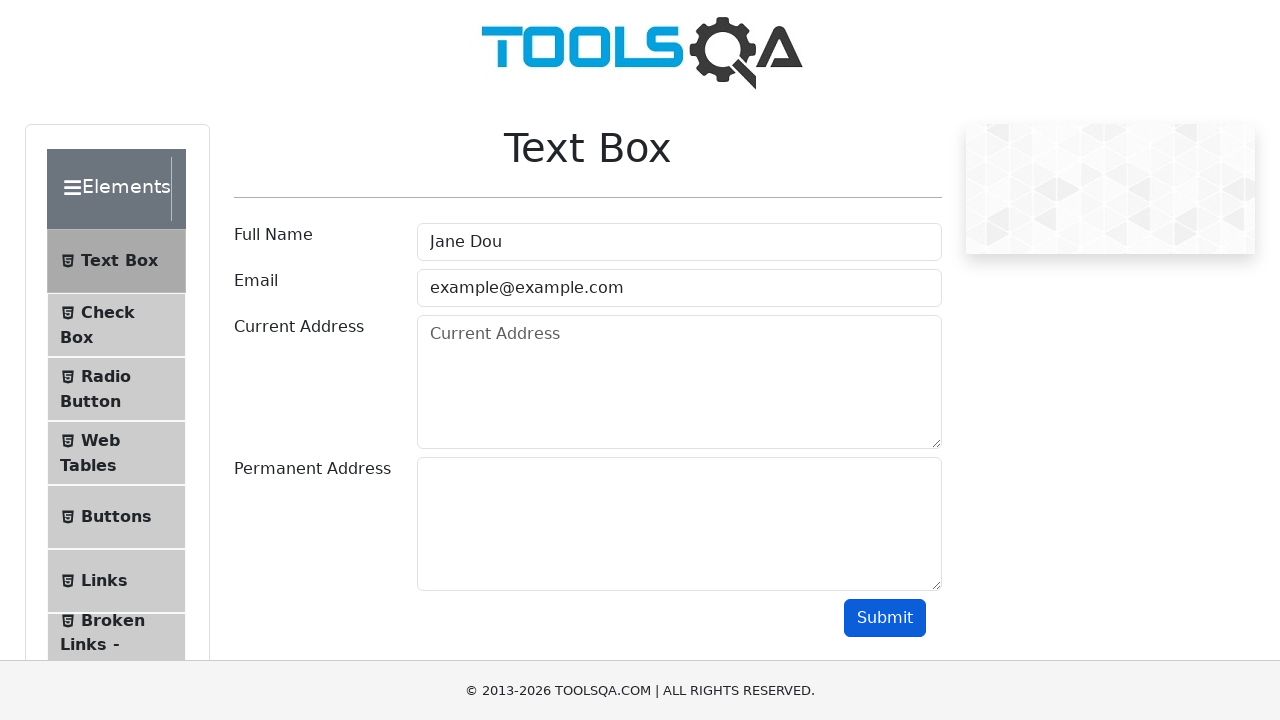